Tests radio button functionality by checking if a radio button is displayed, enabled, and then selecting it if not already selected

Starting URL: https://demoapps.qspiders.com/ui/radio?sublist=0

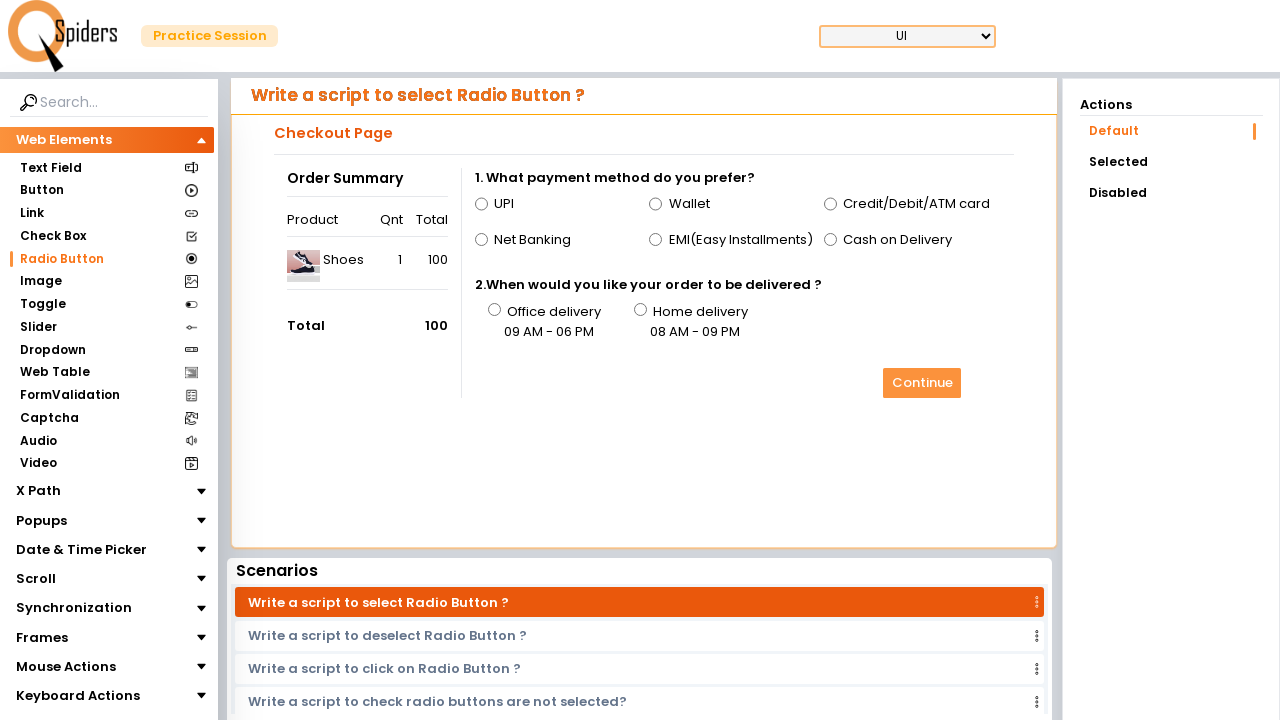

Waited for radio button with id 'attended' to be visible
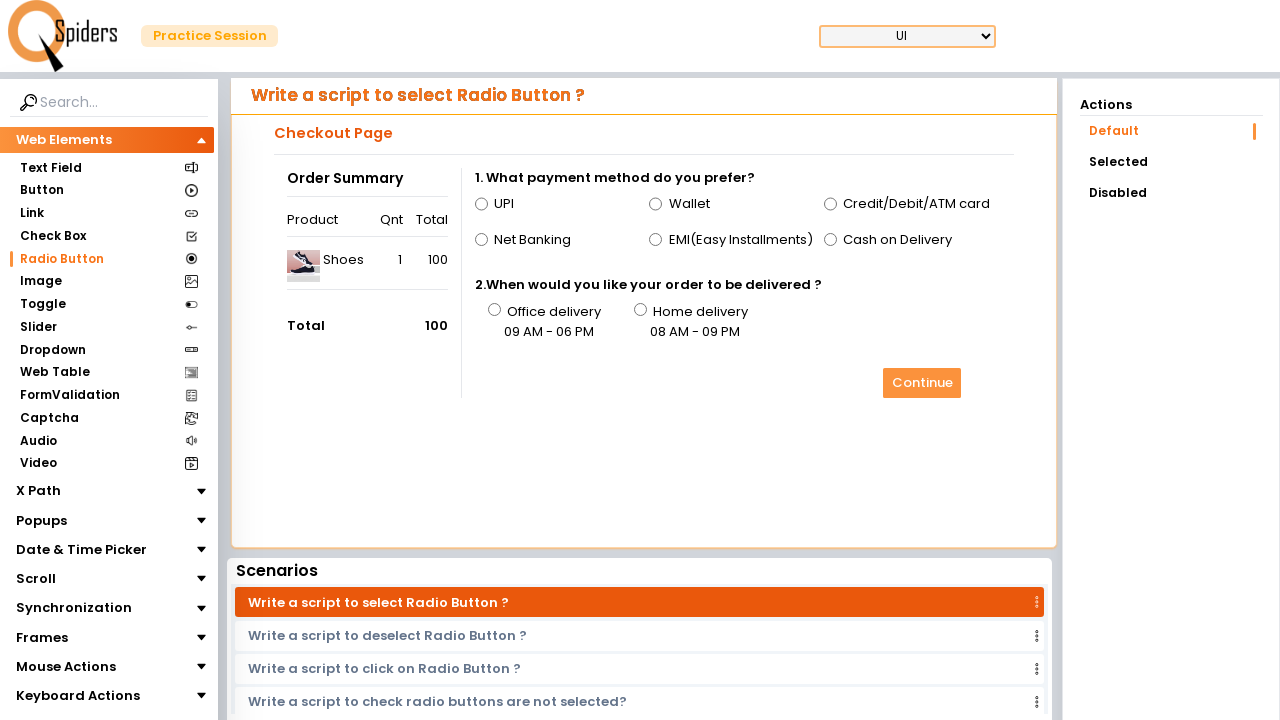

Located radio button element with id 'attended'
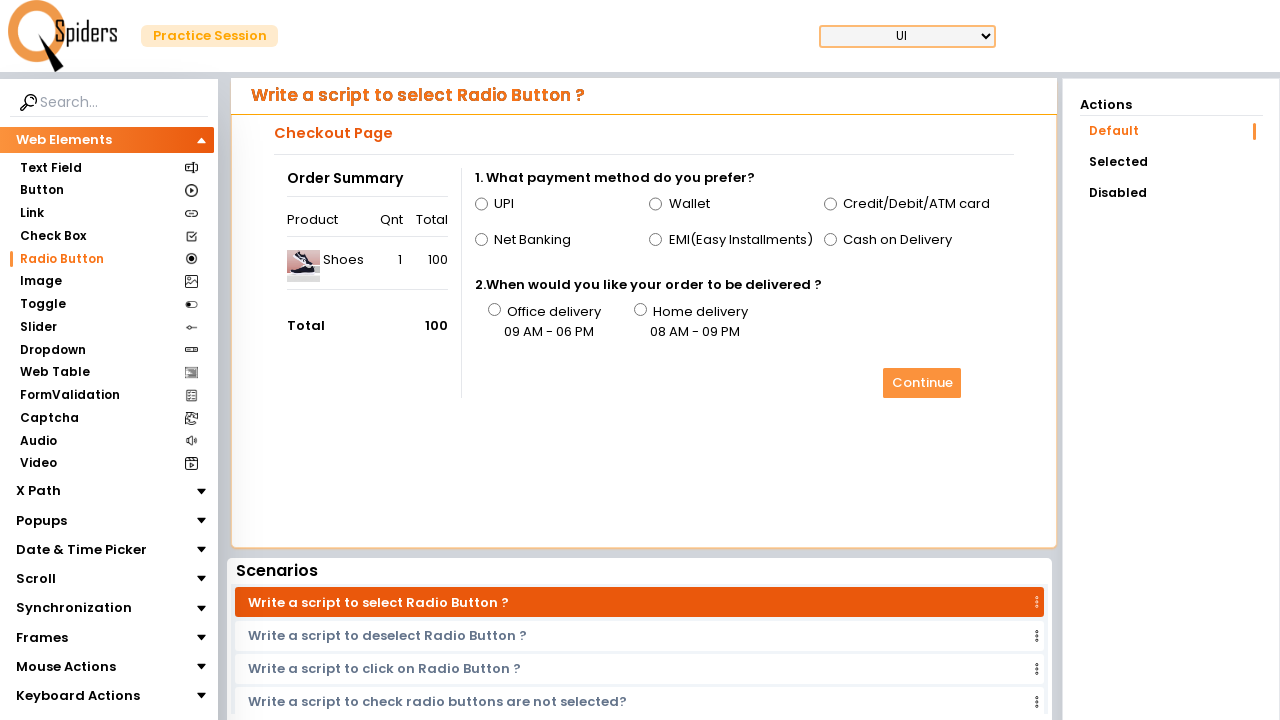

Radio button was not checked, clicked to select it at (481, 204) on #attended
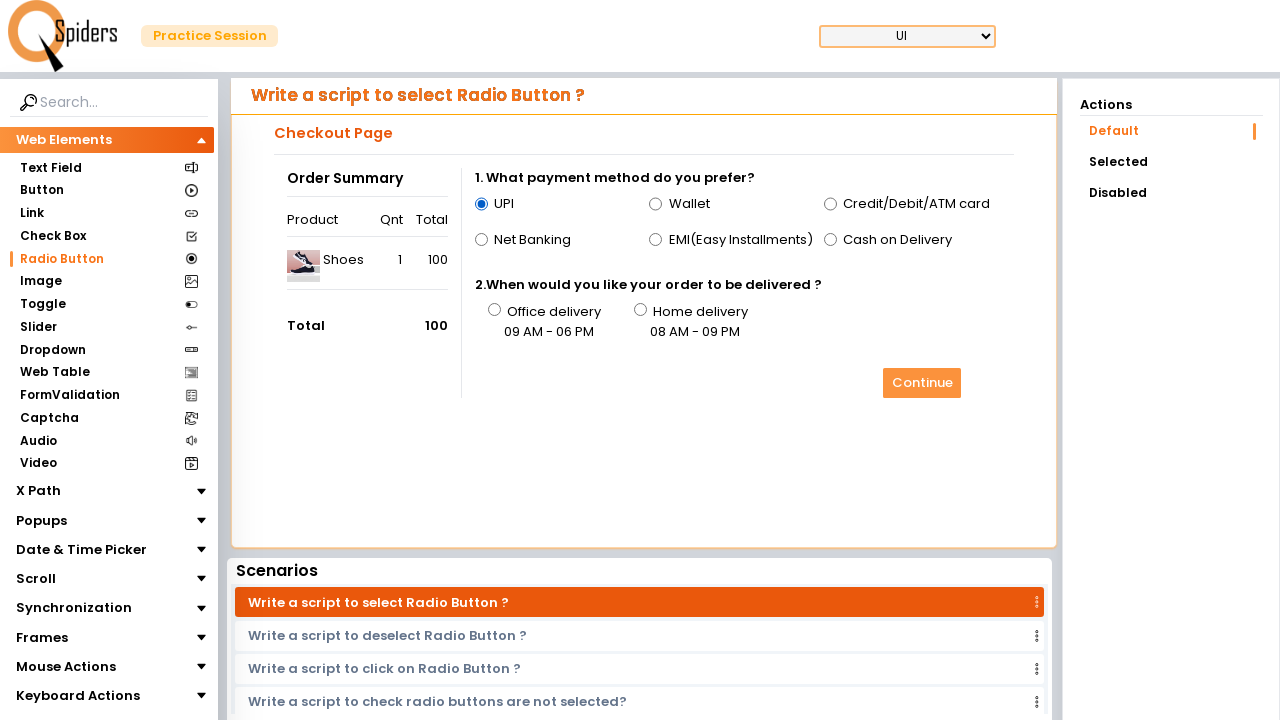

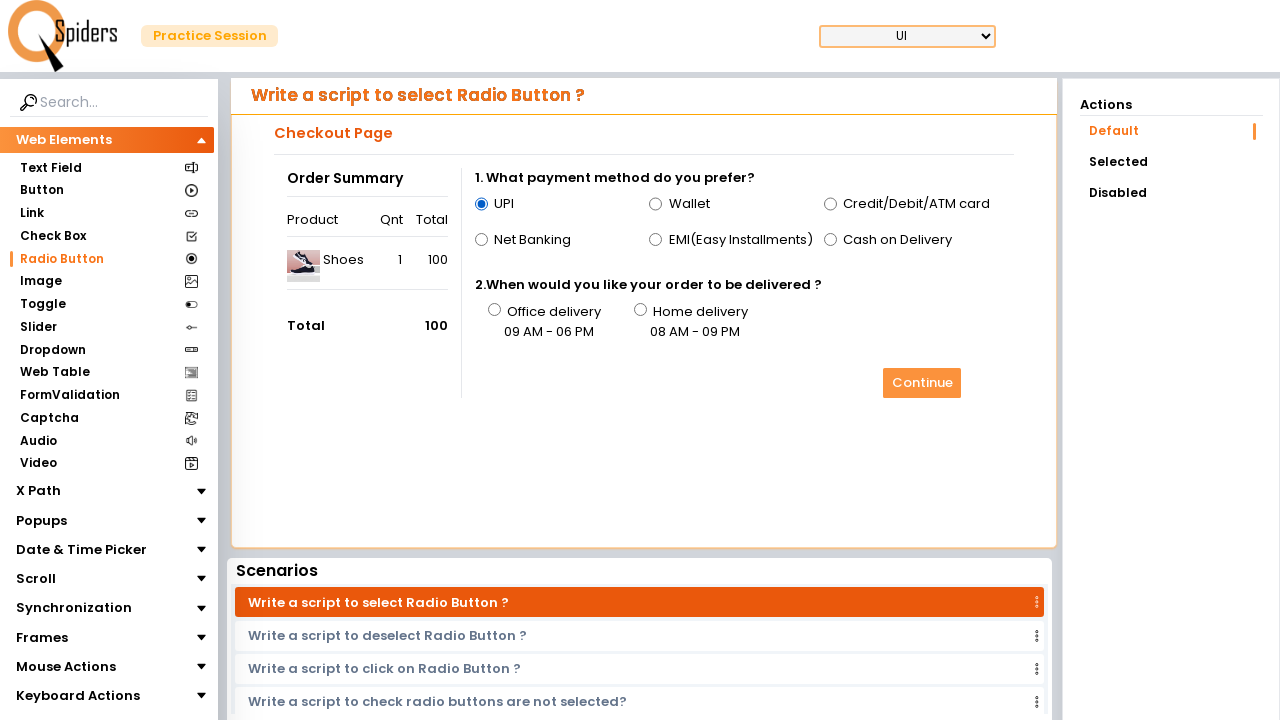